Tests that the Arqiva home page loads correctly by verifying the page title contains "Arqiva"

Starting URL: http://www.arqiva.com

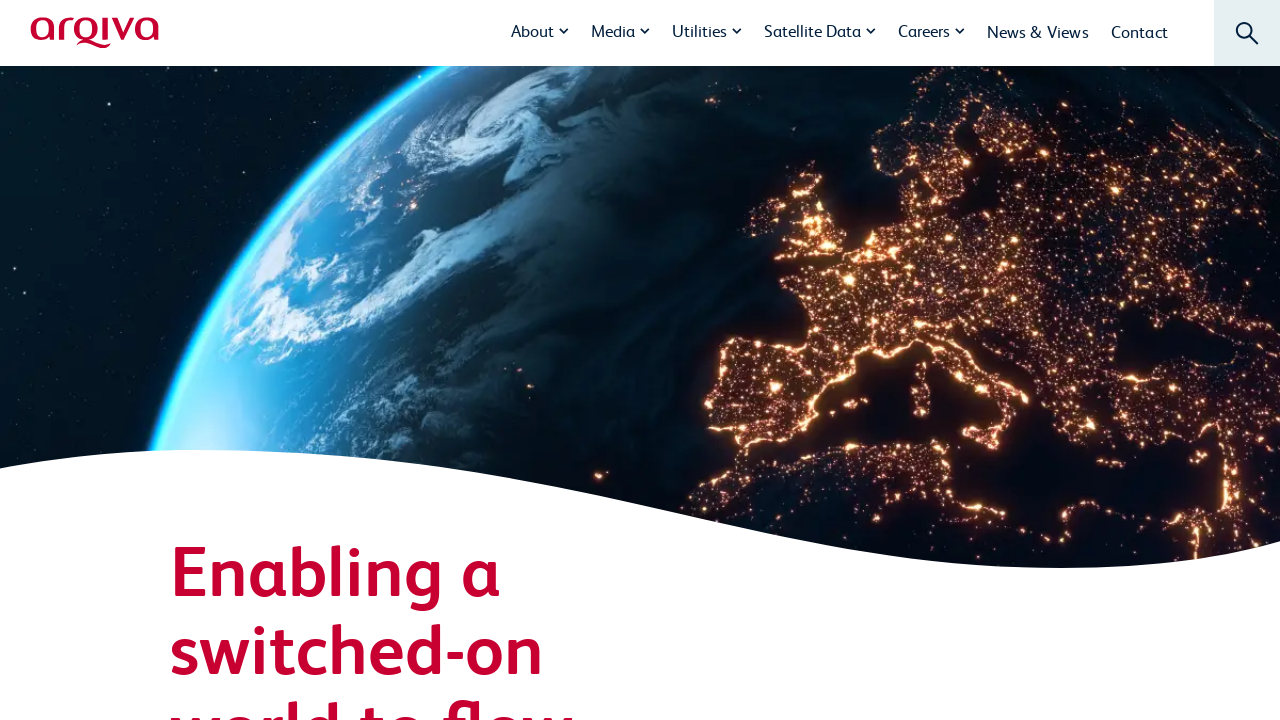

Navigated to Arqiva home page at http://www.arqiva.com
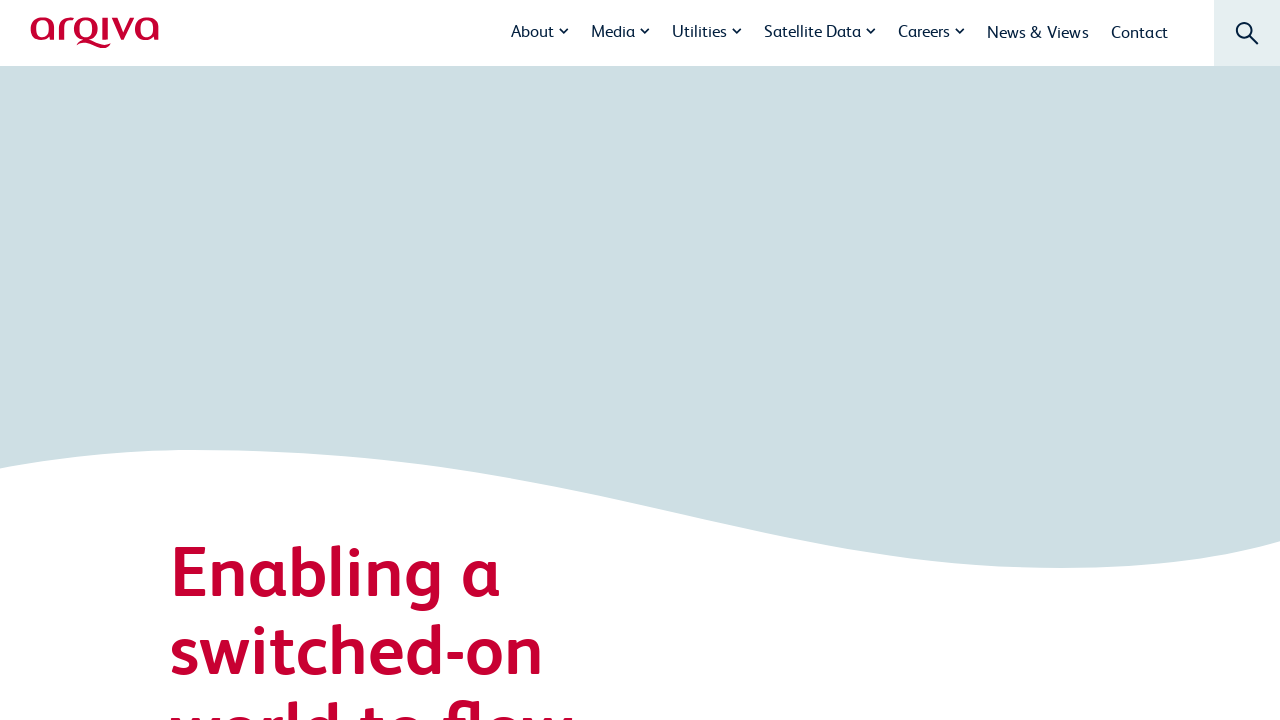

Verified that page title contains 'Arqiva'
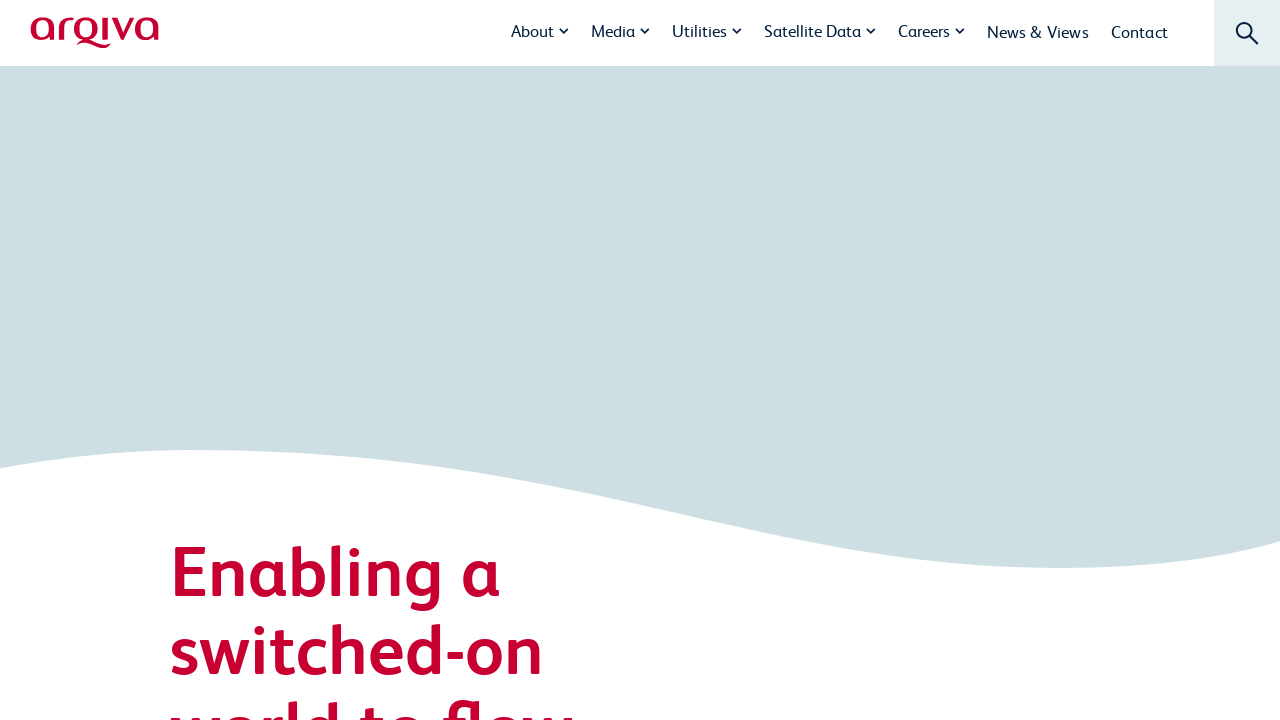

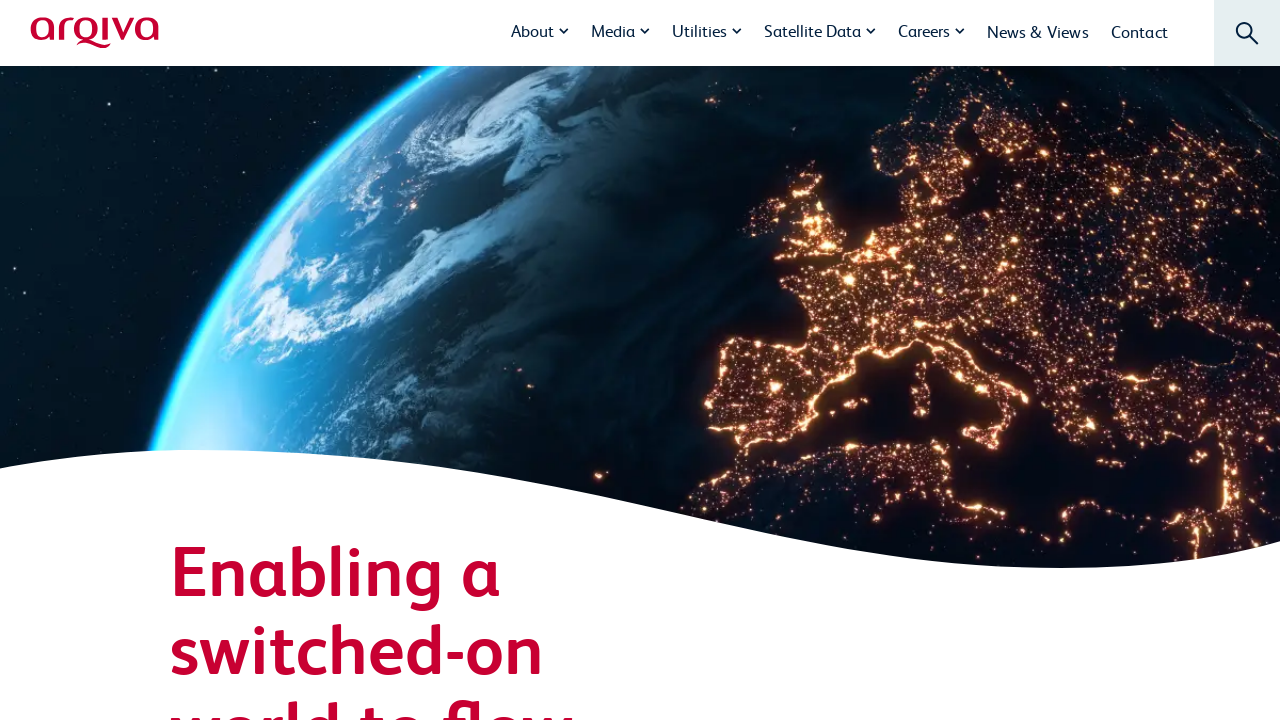